Tests the search functionality on a gaming website by entering a search term and clicking the search button

Starting URL: https://tamirescalixto.github.io/GameMania/

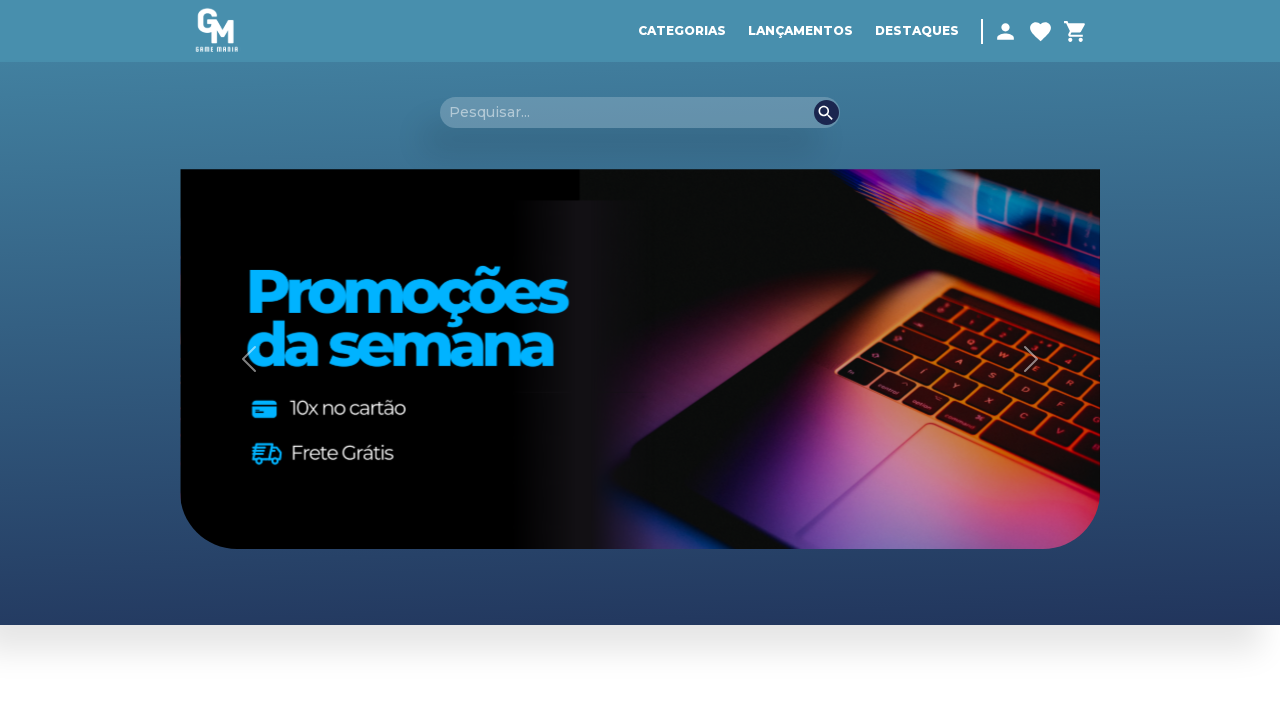

Filled search box with 'Computador' on .search-txt
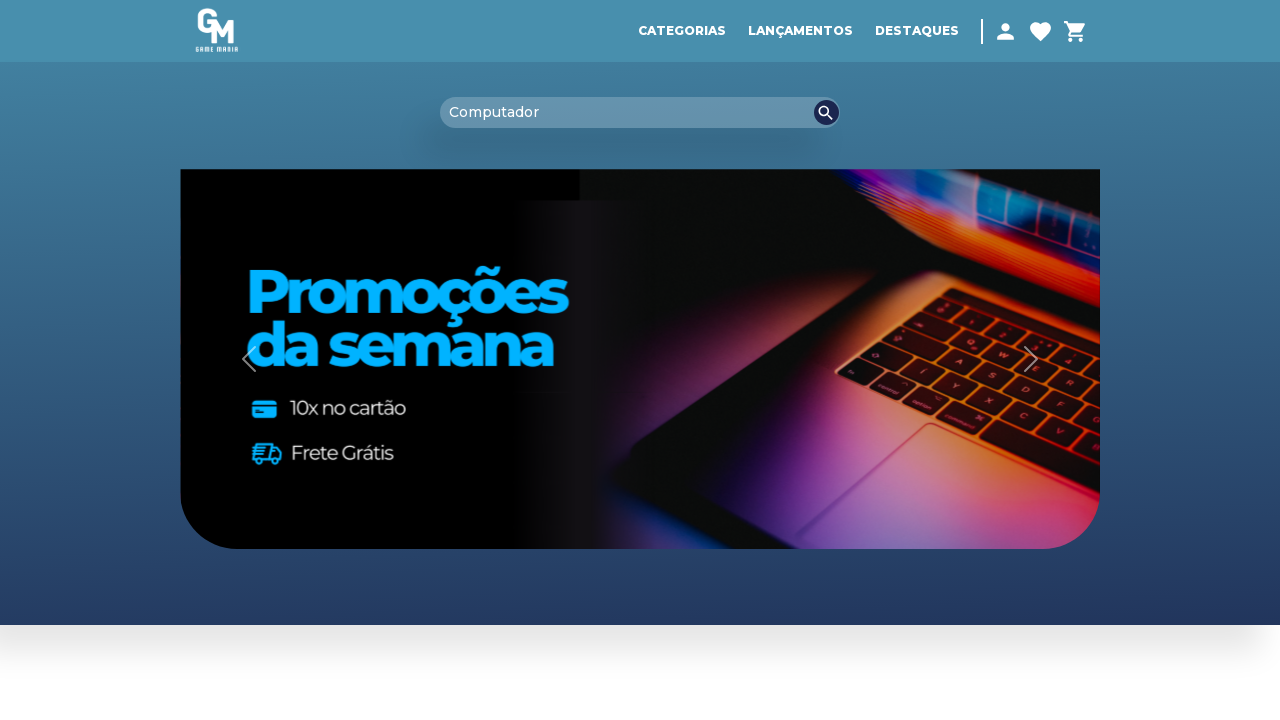

Clicked search button to perform search at (826, 113) on #btn-lupa
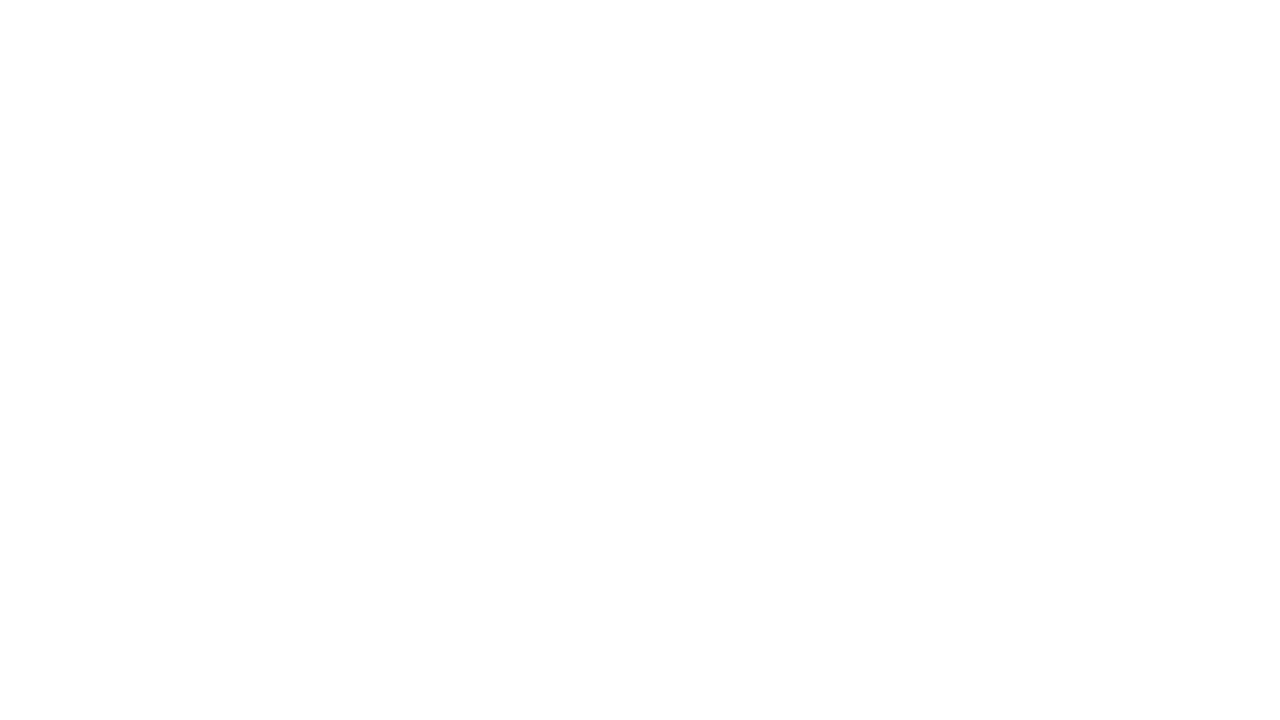

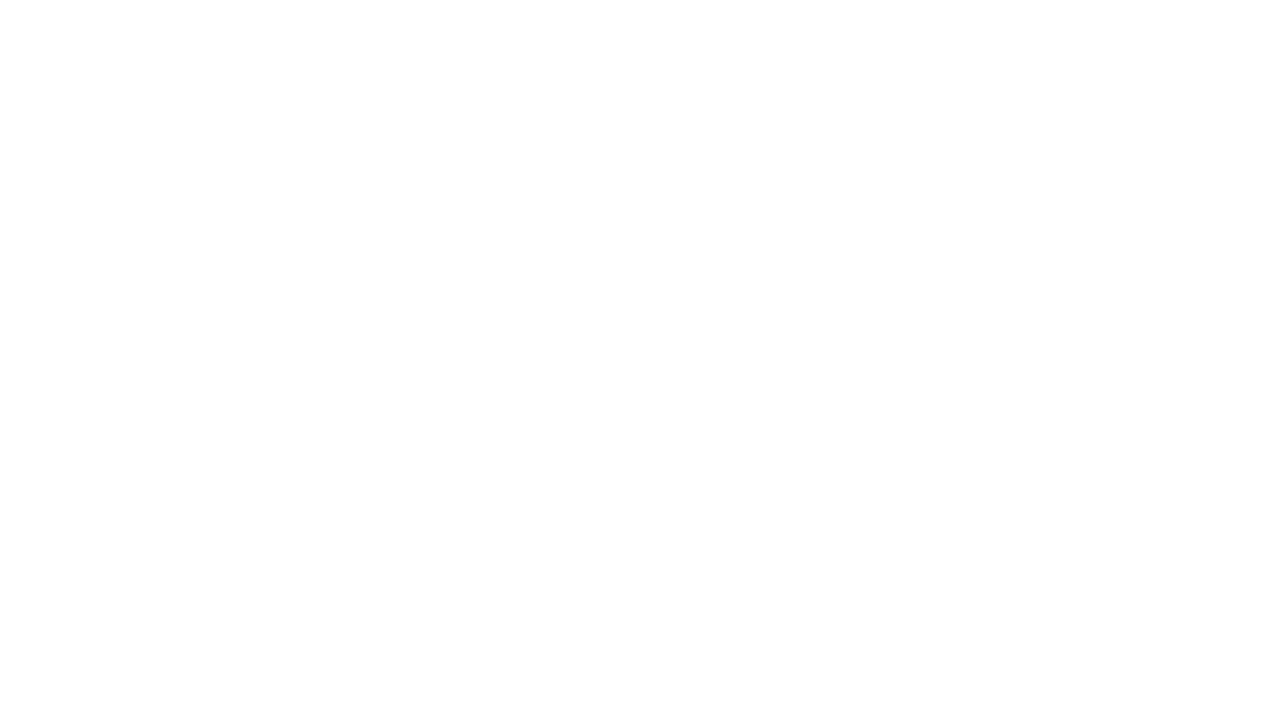